Navigates to checkout form, enters name in first name field and verifies it was entered correctly

Starting URL: https://webshop-agil-testautomatiserare.netlify.app/

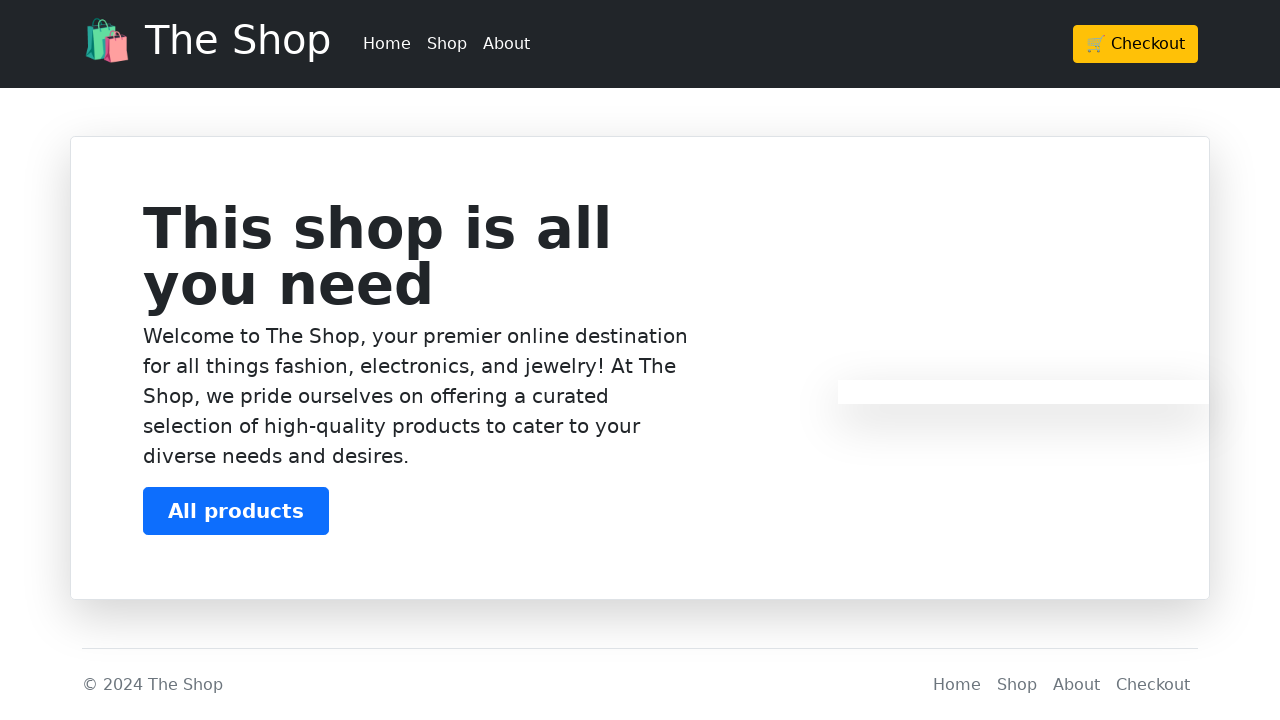

Clicked checkout button at (1136, 44) on .btn-warning
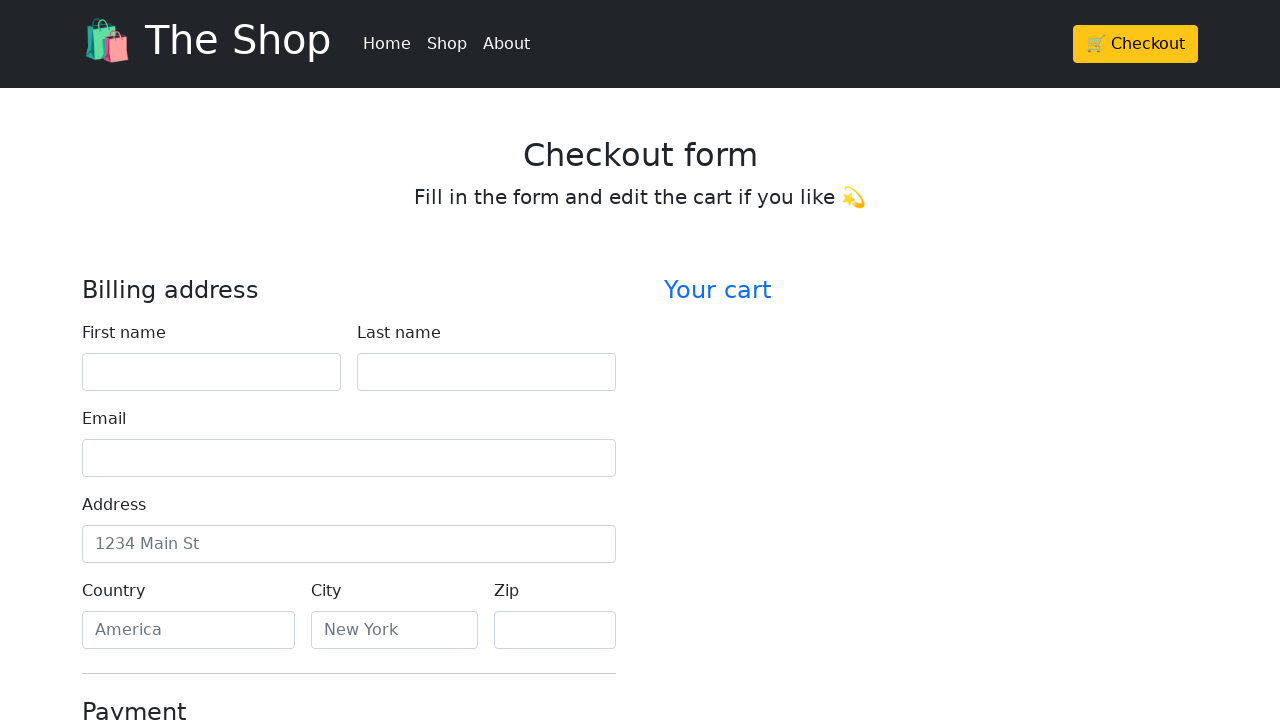

Entered 'Birgitta' in first name field on input#firstName
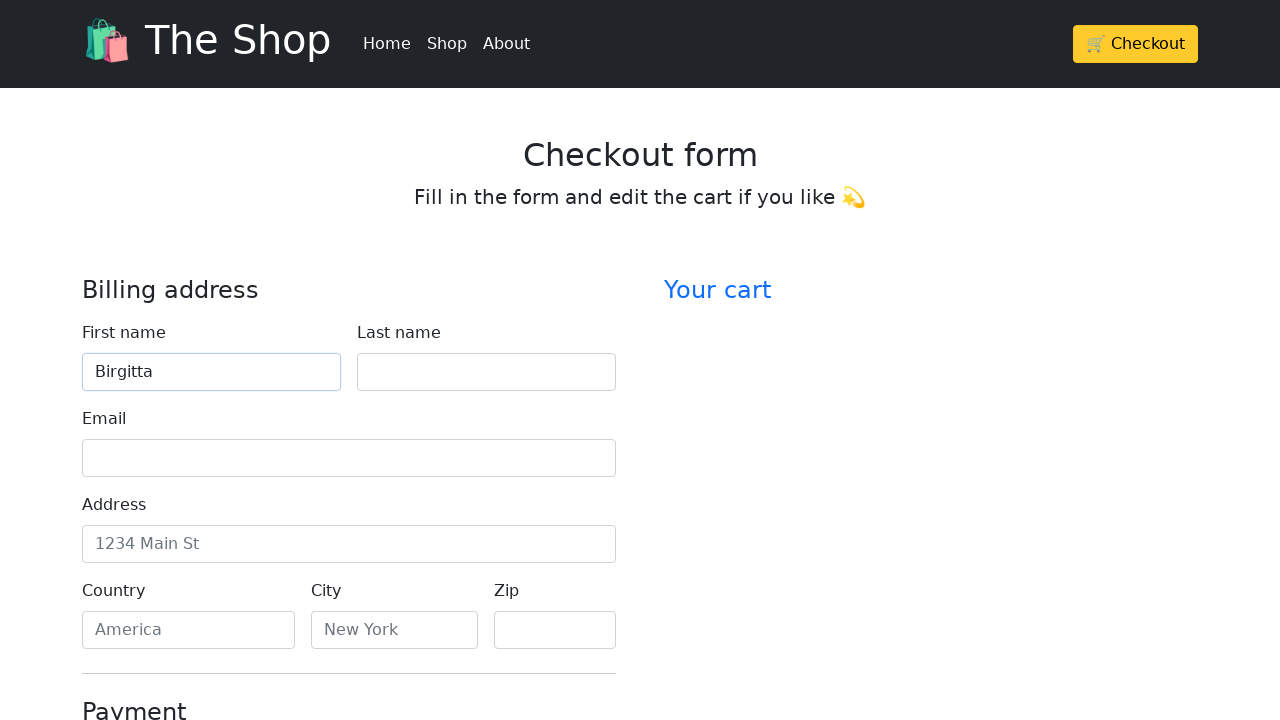

Located first name input field
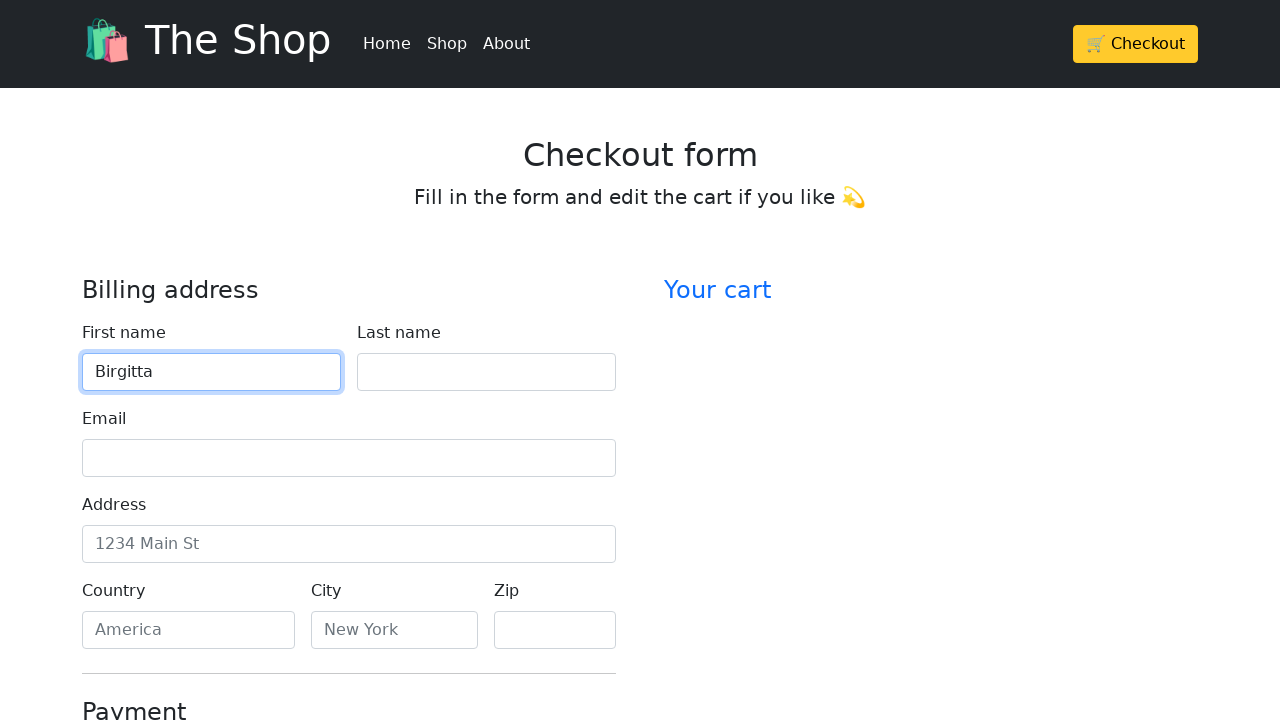

Verified first name field contains 'Birgitta'
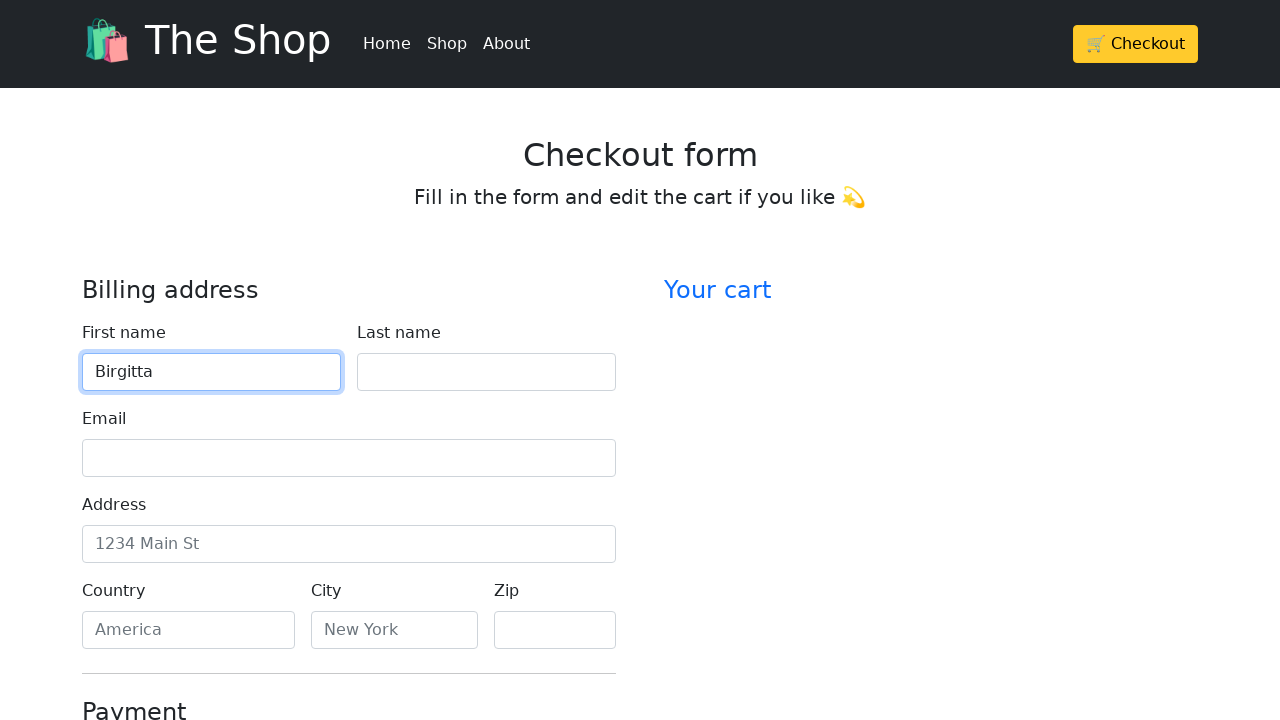

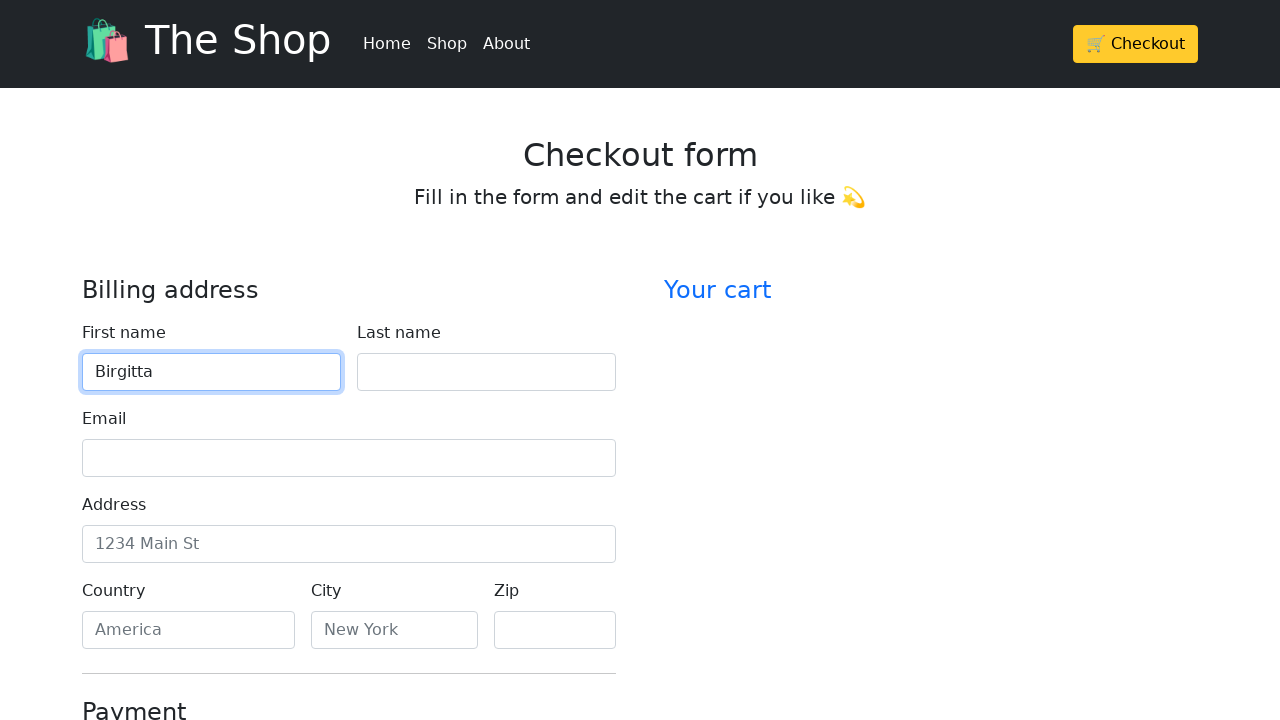